Tests mouse hover functionality on W3Schools jQuery tryit page by switching to an iframe and hovering over a paragraph element to trigger mouseover event

Starting URL: https://www.w3schools.com/jquery/tryit.asp?filename=tryjquery_event_mouseover_mouseout

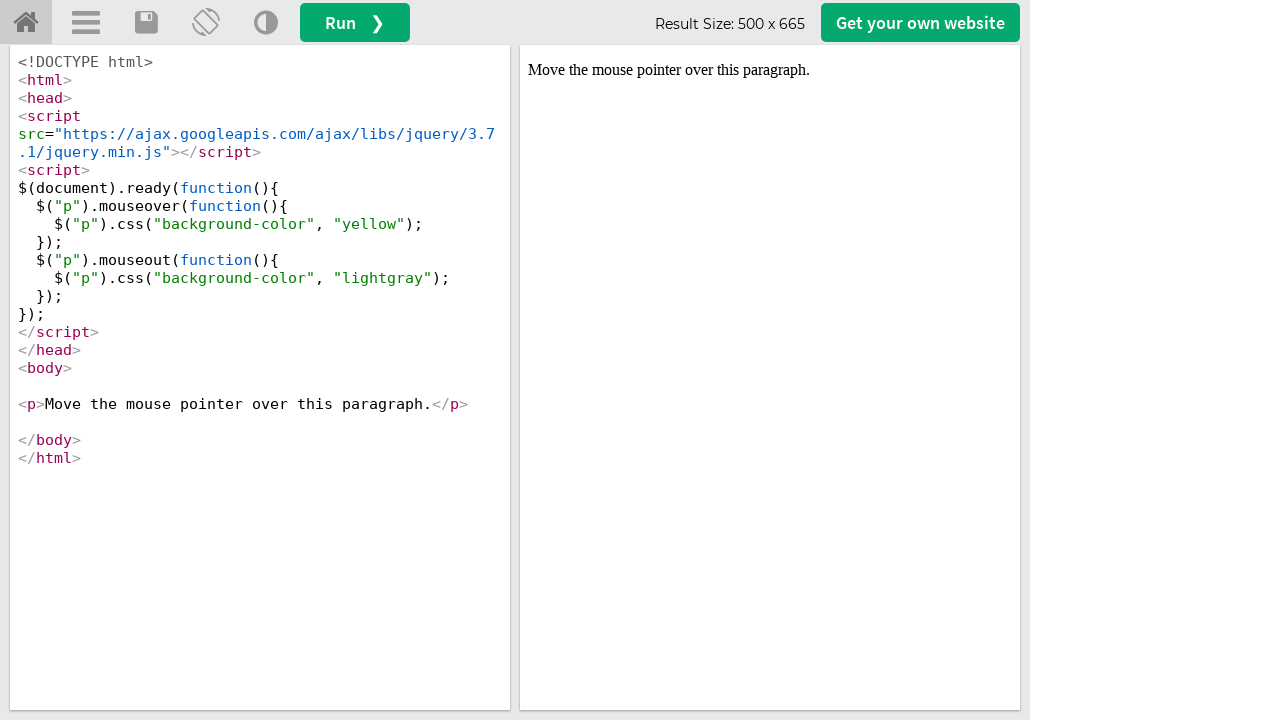

Located the iframe with ID 'iframeResult' containing the test result
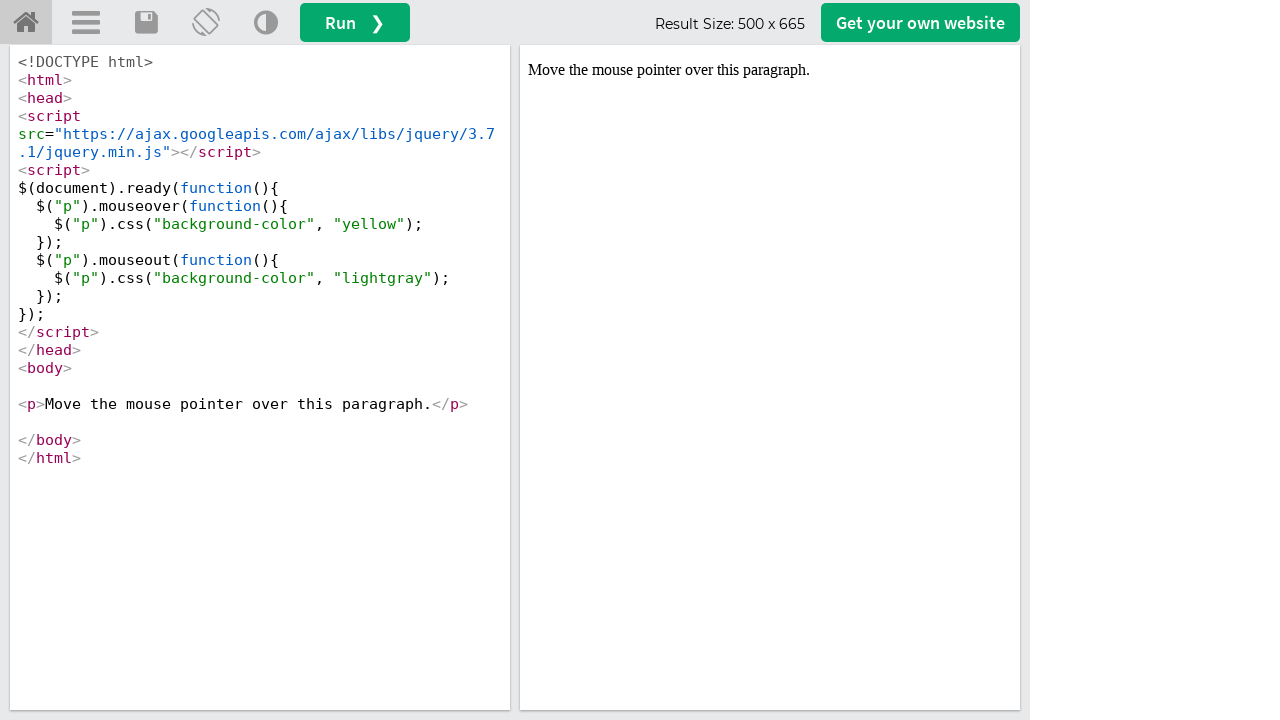

Hovered over the paragraph element to trigger mouseover event at (770, 70) on #iframeResult >> internal:control=enter-frame >> body > p
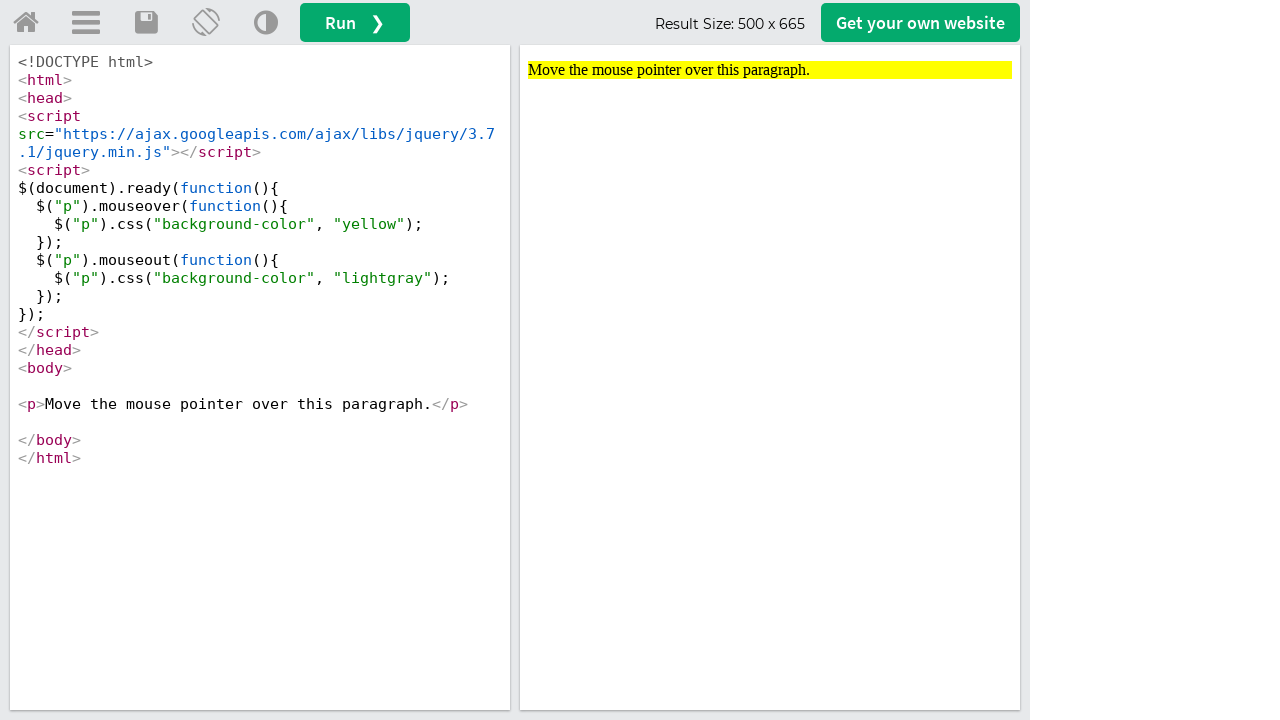

Waited 2 seconds to observe the hover effect
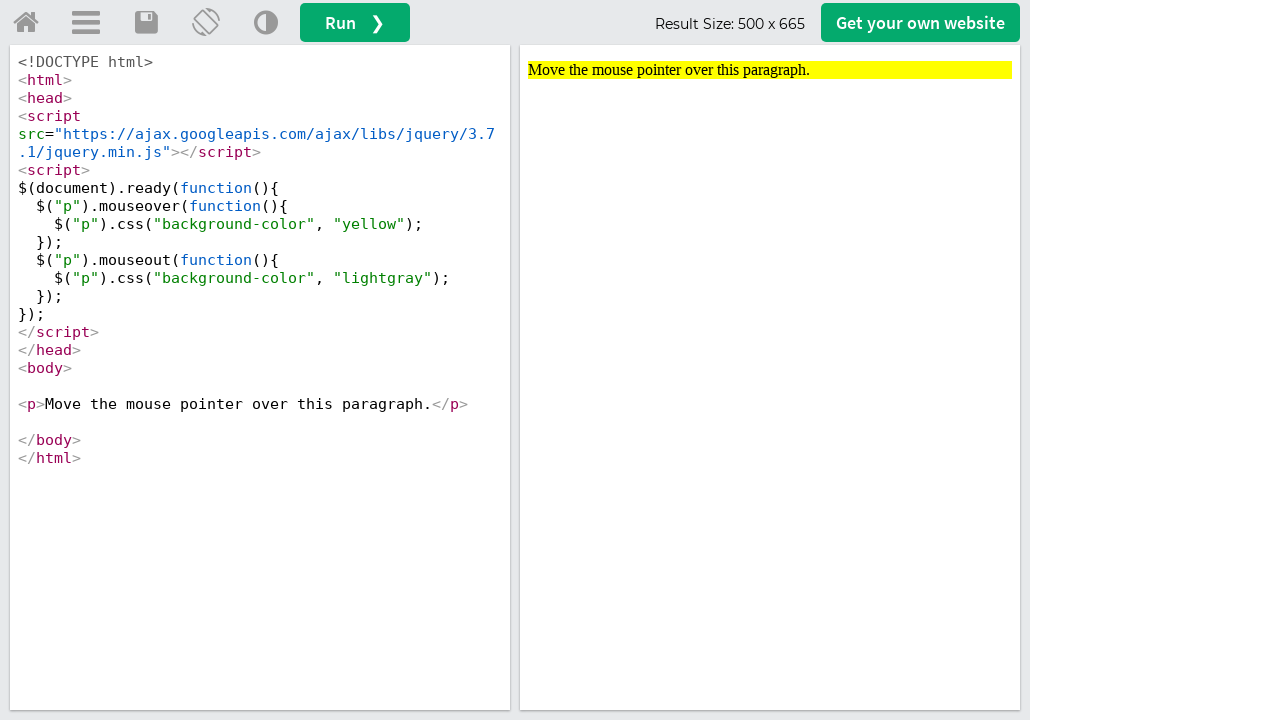

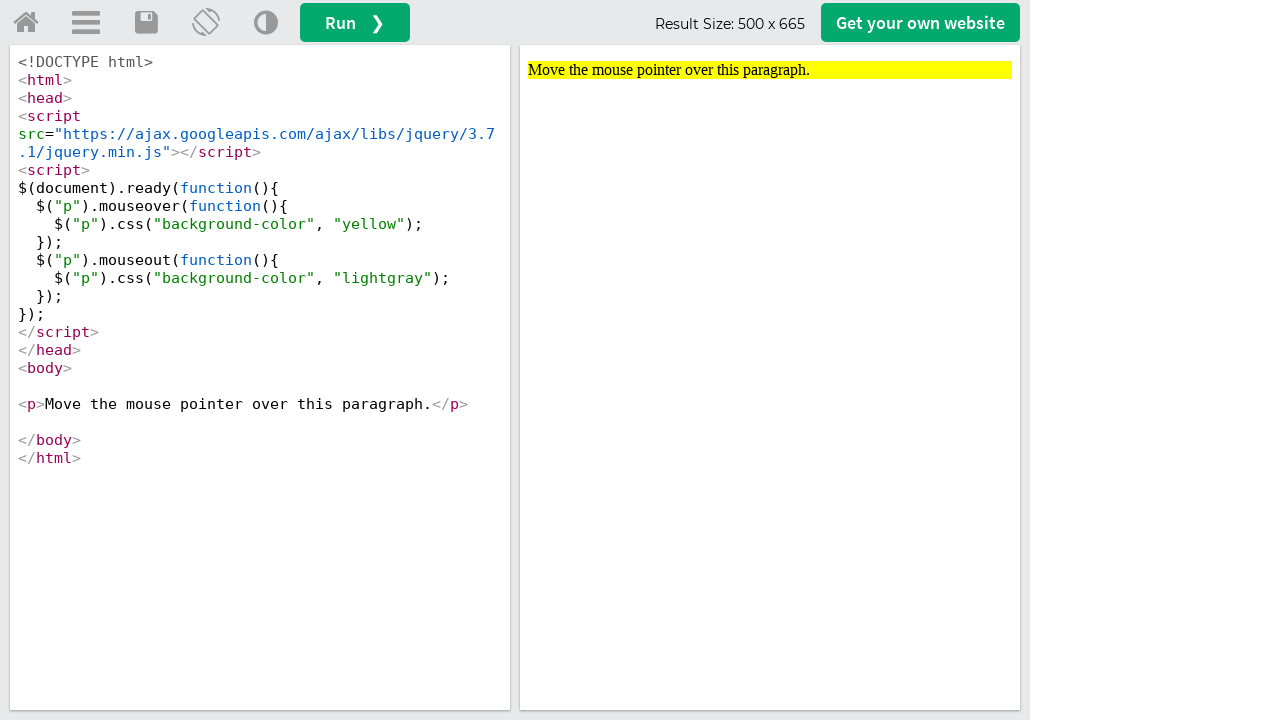